Tests timeout configuration by clicking an AJAX button and then clicking the success element with an extended action timeout.

Starting URL: http://uitestingplayground.com/ajax

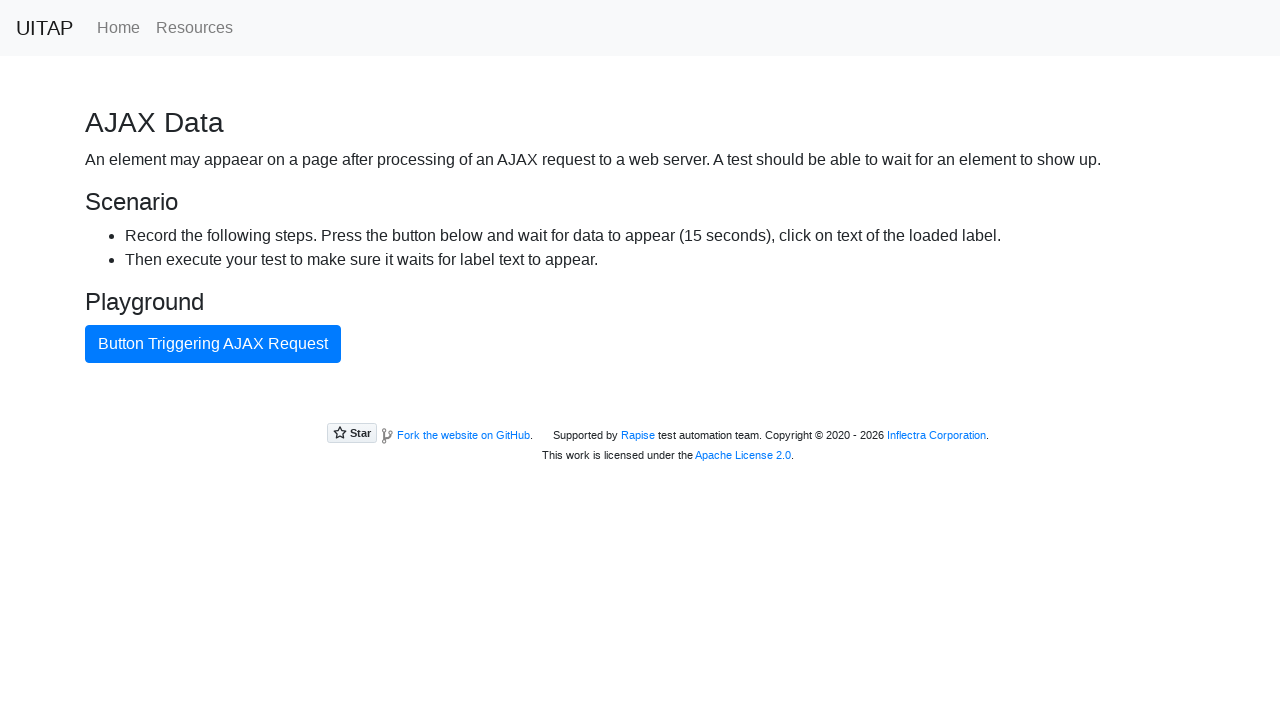

Clicked button triggering AJAX request at (213, 344) on internal:text="Button Triggering AJAX Request"i
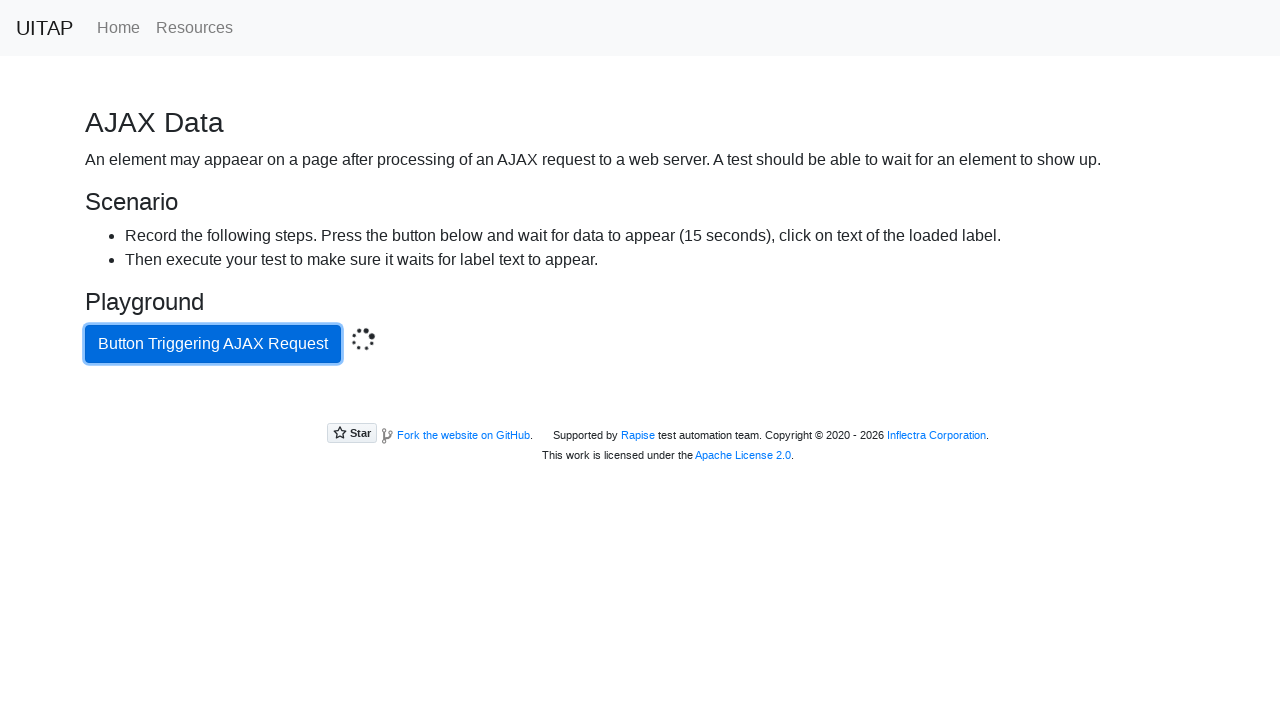

Clicked success element with extended timeout after AJAX completion at (640, 405) on .bg-success
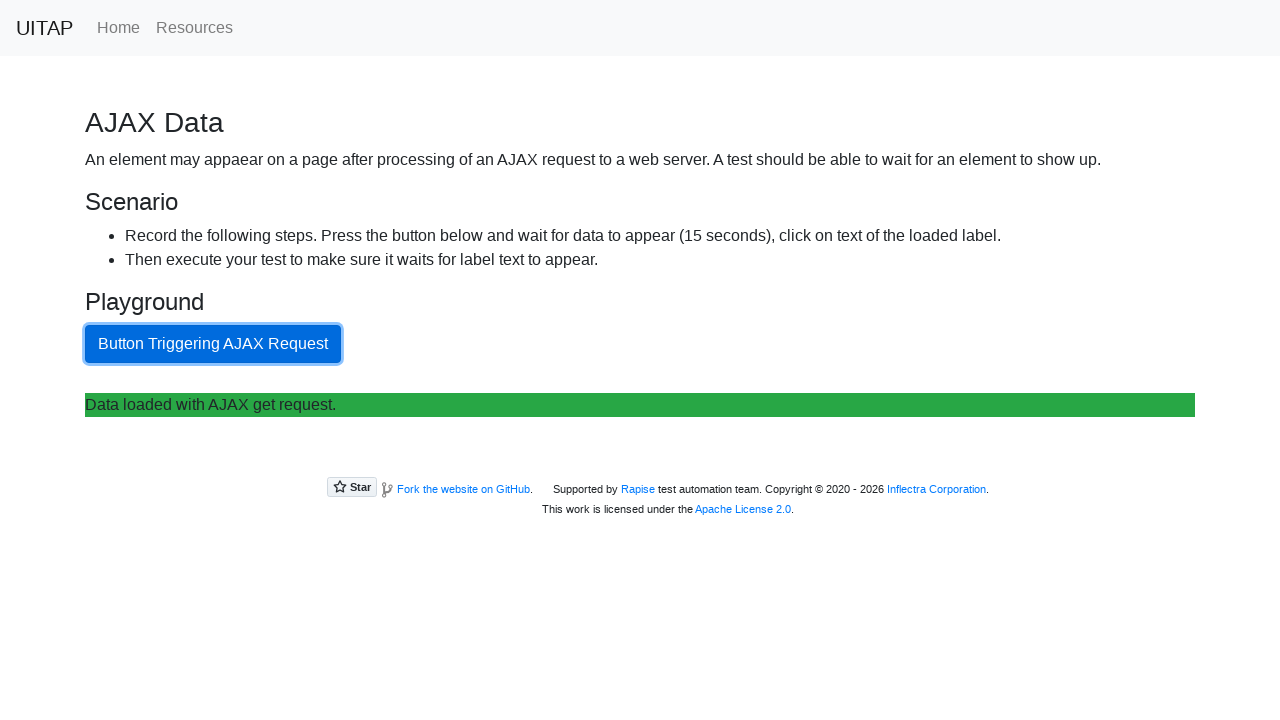

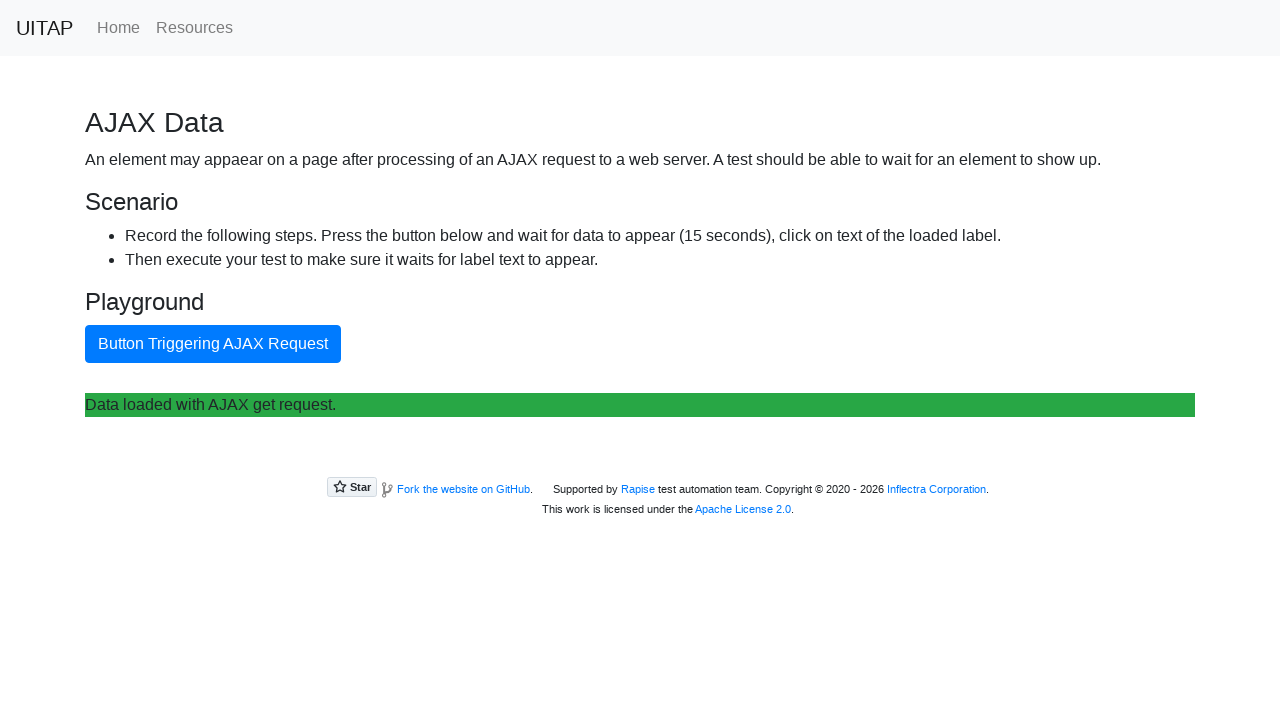